Tests drag and drop functionality on jQueryUI demo page by switching to an iframe and dragging an element onto a droppable target

Starting URL: https://jqueryui.com/droppable

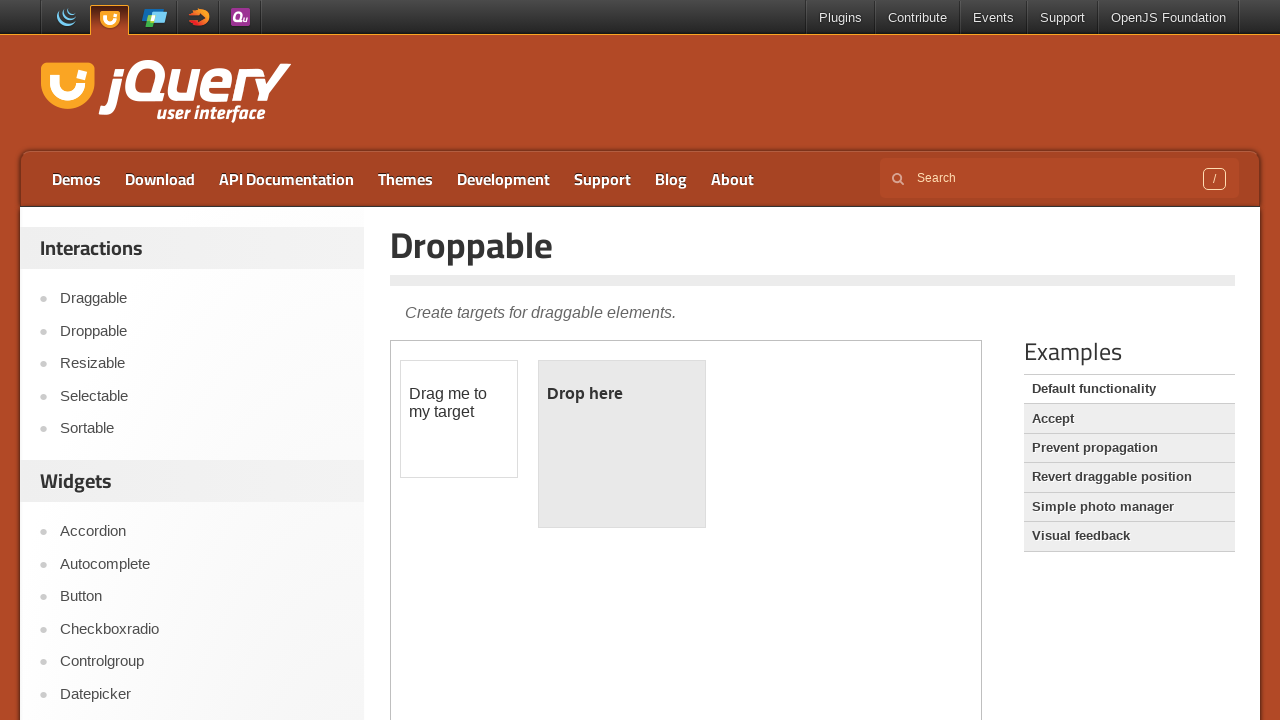

Located the demo iframe for drag and drop functionality
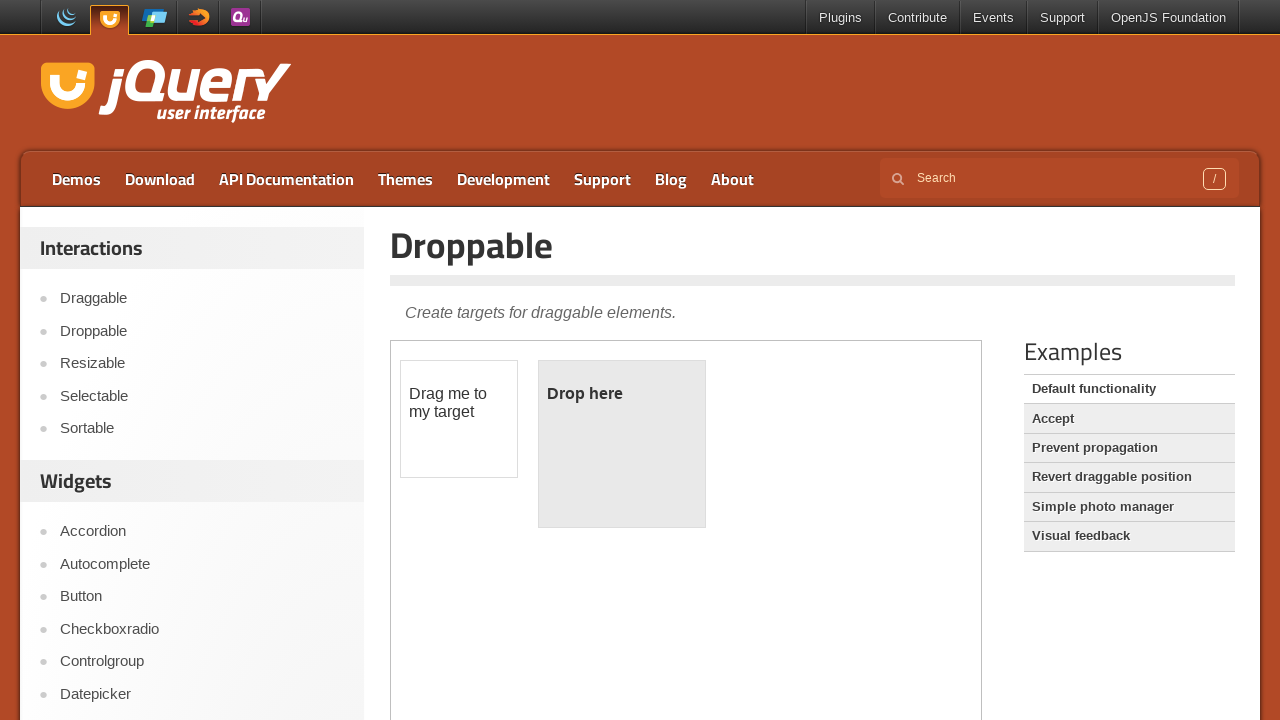

Located the draggable element within the iframe
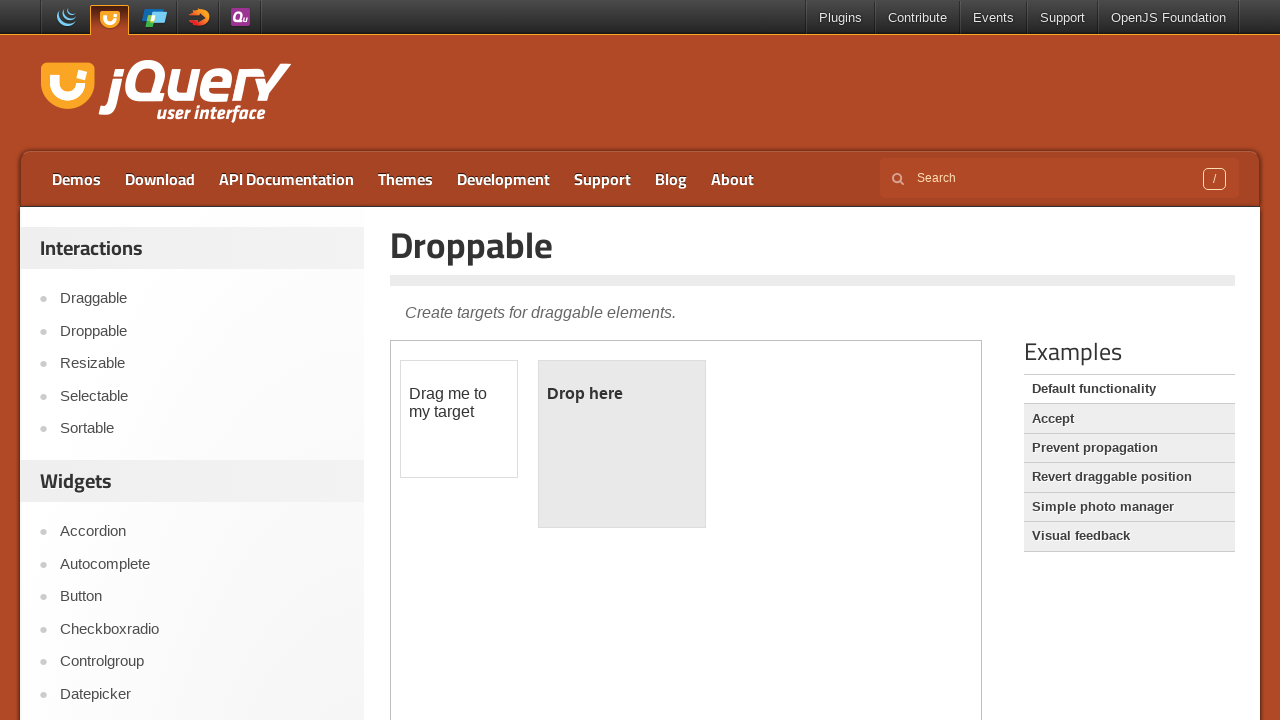

Located the droppable target element within the iframe
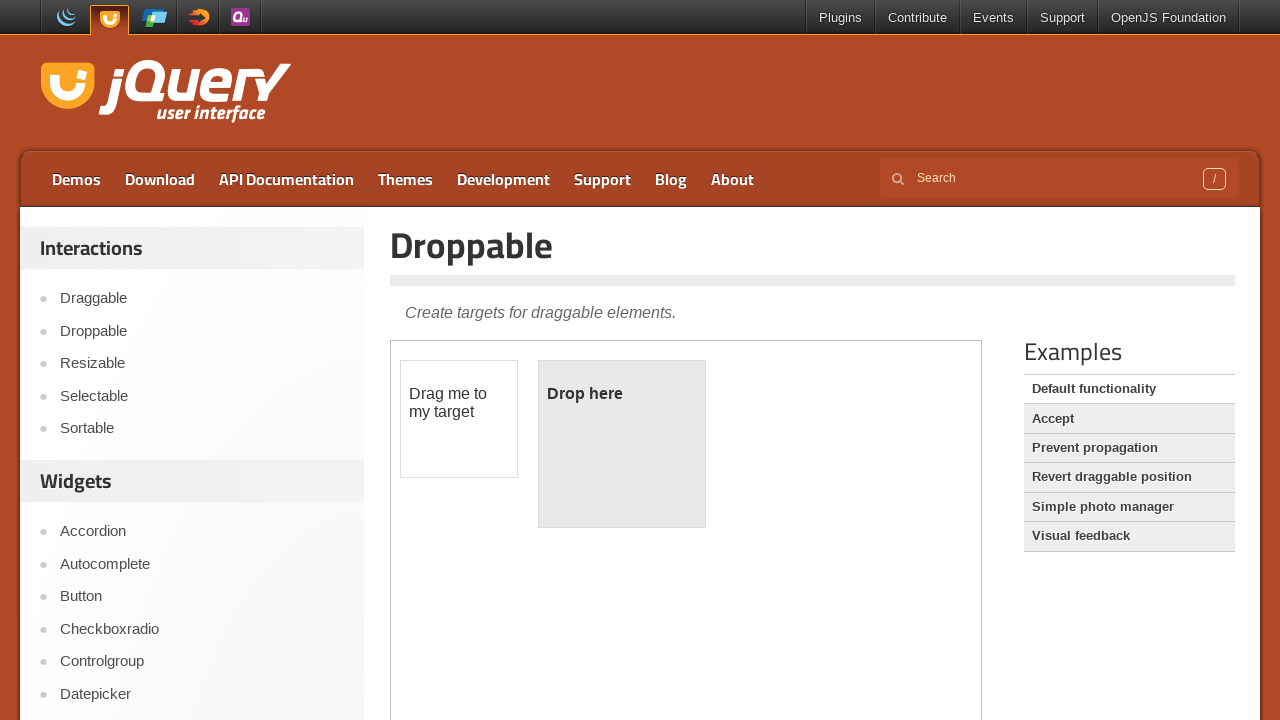

Dragged the element onto the droppable target at (622, 444)
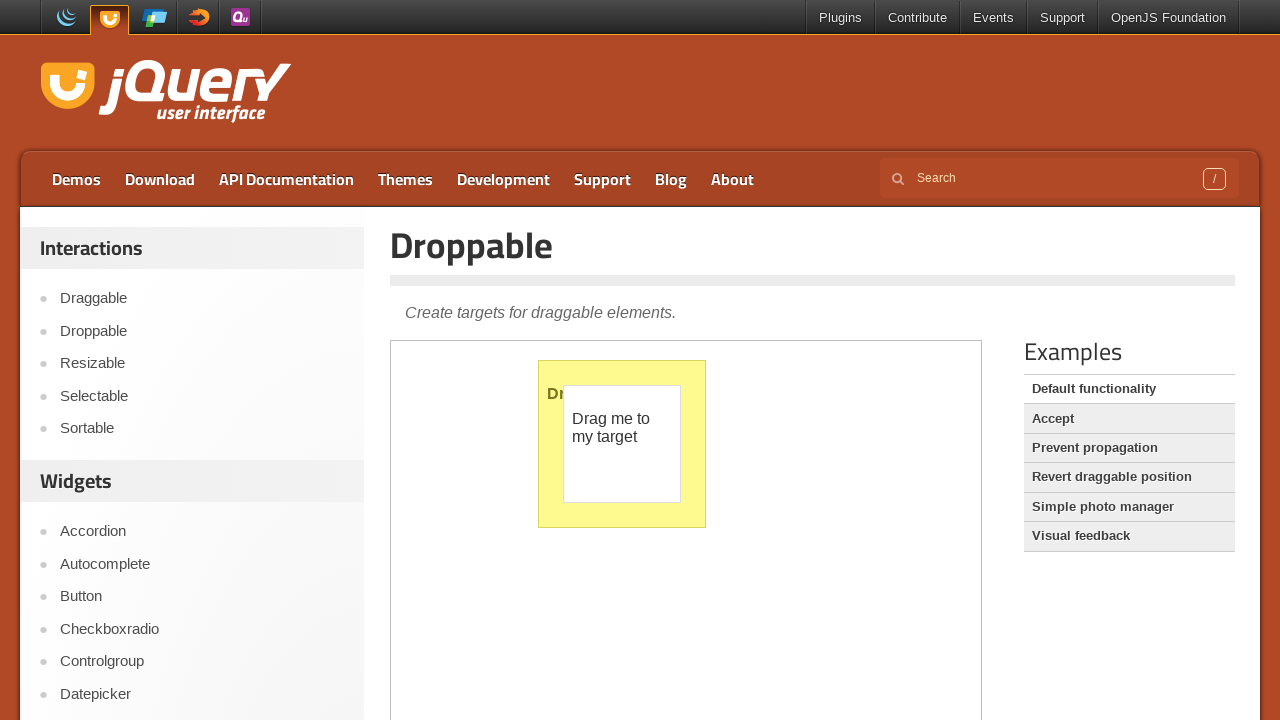

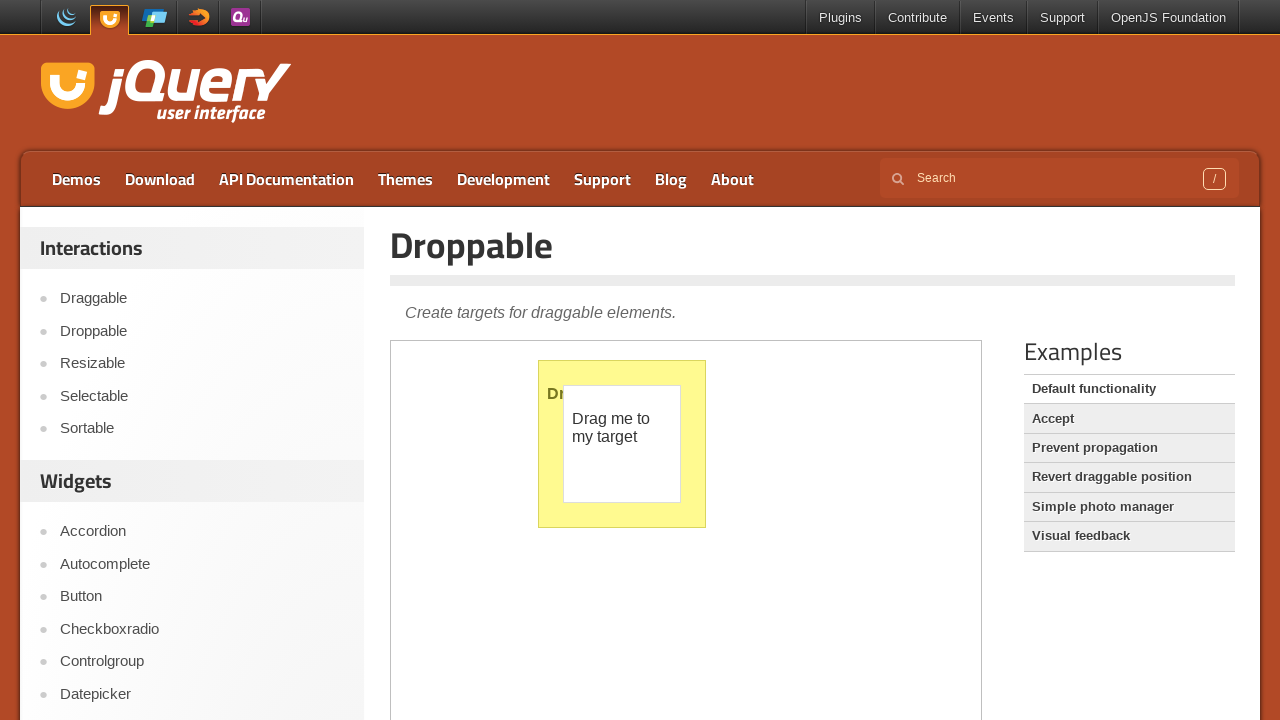